Tests explicit wait functionality by navigating to a Selenium practice page and waiting for a link element to become clickable before clicking it

Starting URL: http://seleniumautomationpractice.blogspot.com/2017/10/waitcommands.html

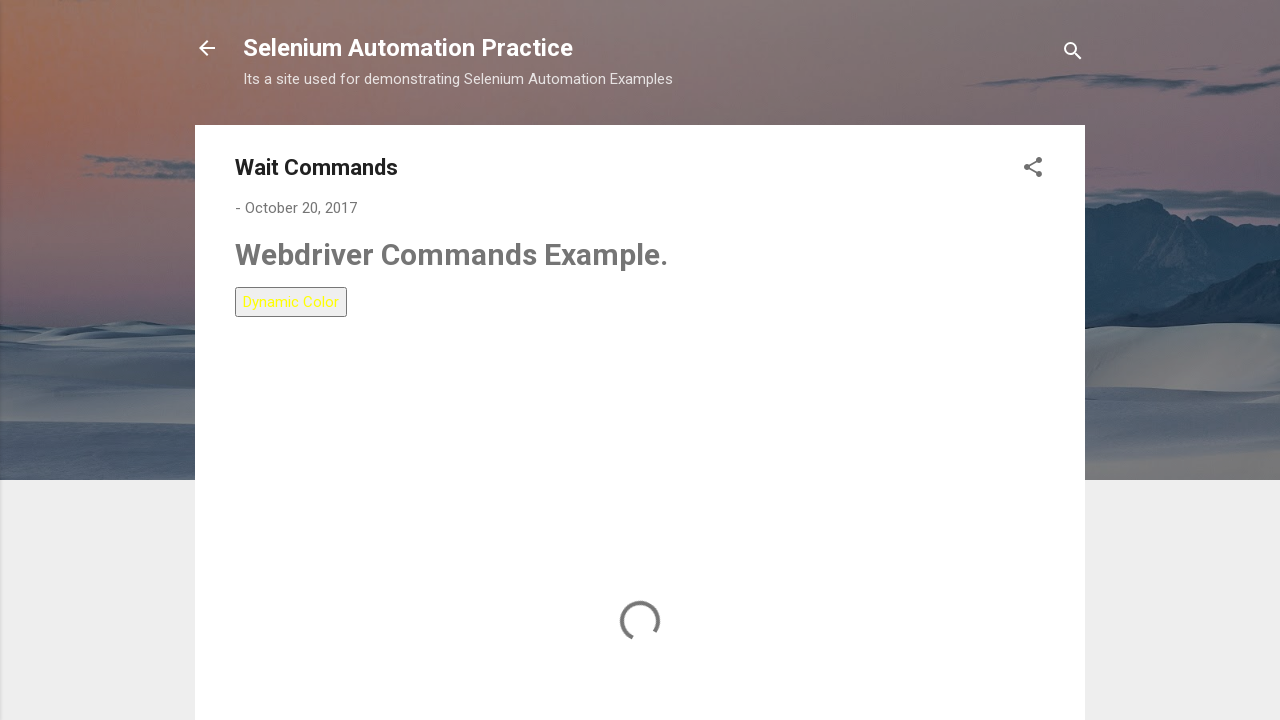

Navigated to Selenium practice page for wait commands
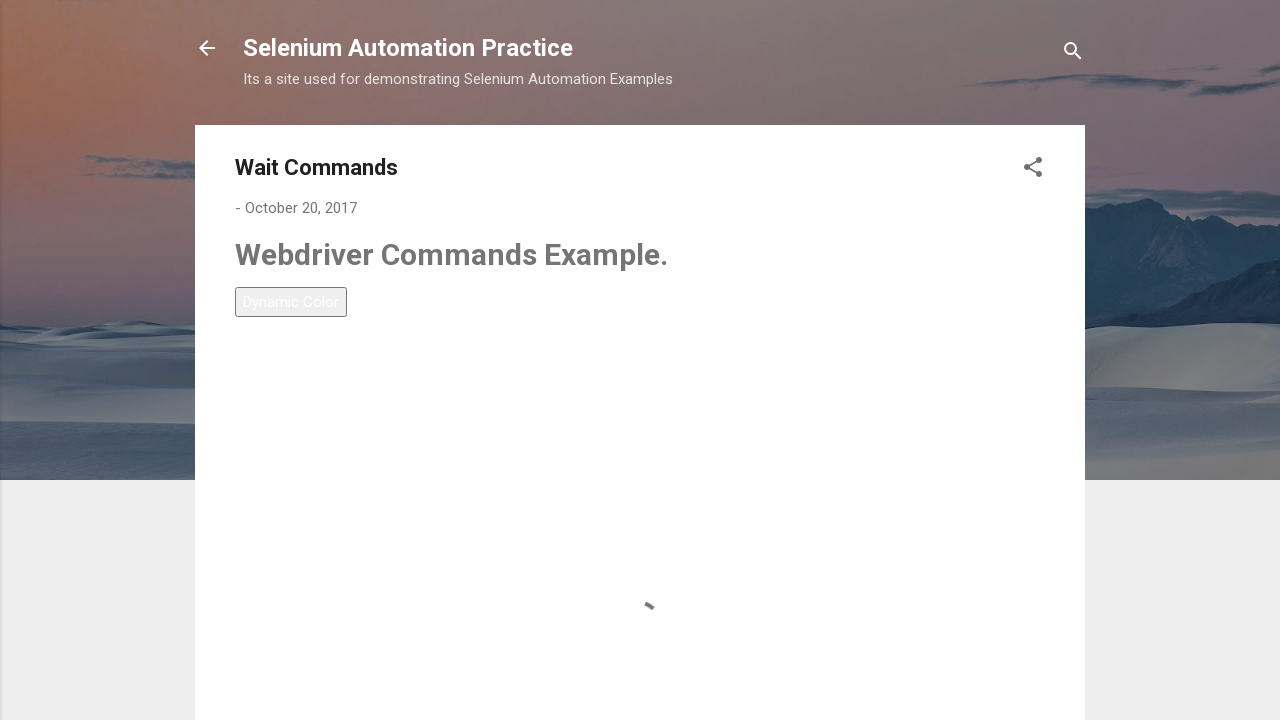

Waited for LinkText-5 link to become visible
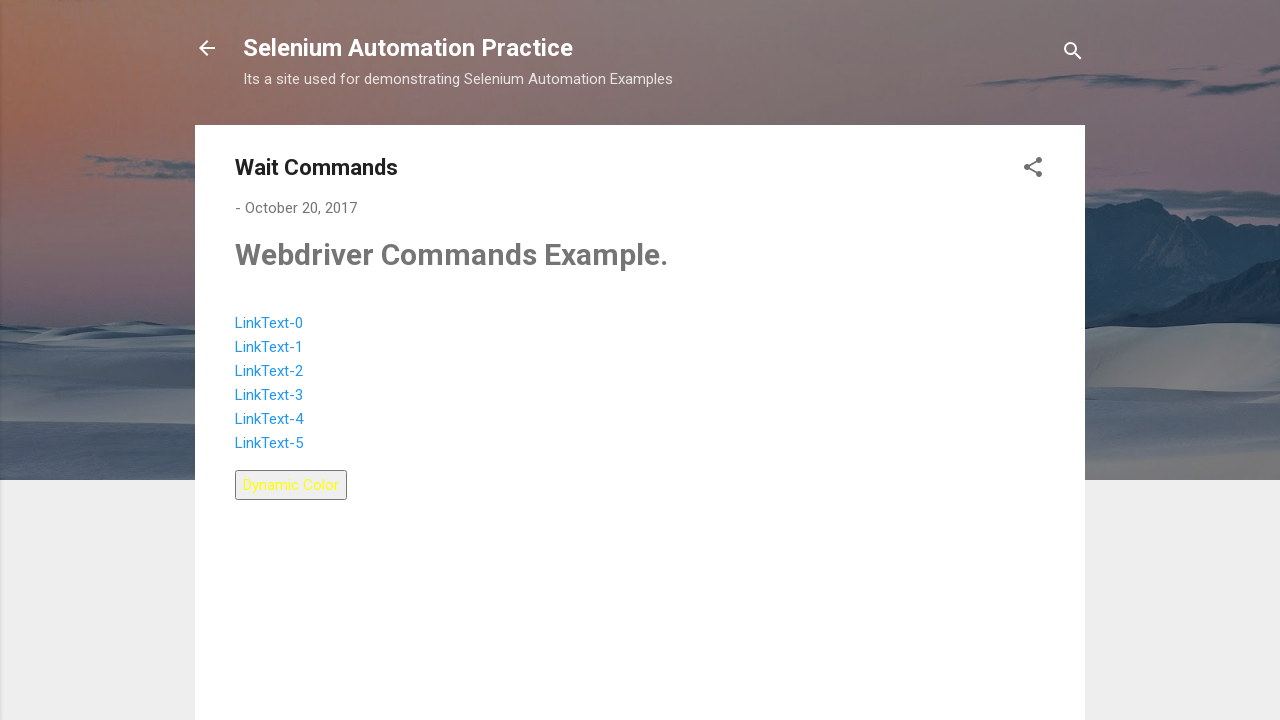

Clicked on LinkText-5 link element at (269, 443) on a:has-text('LinkText-5')
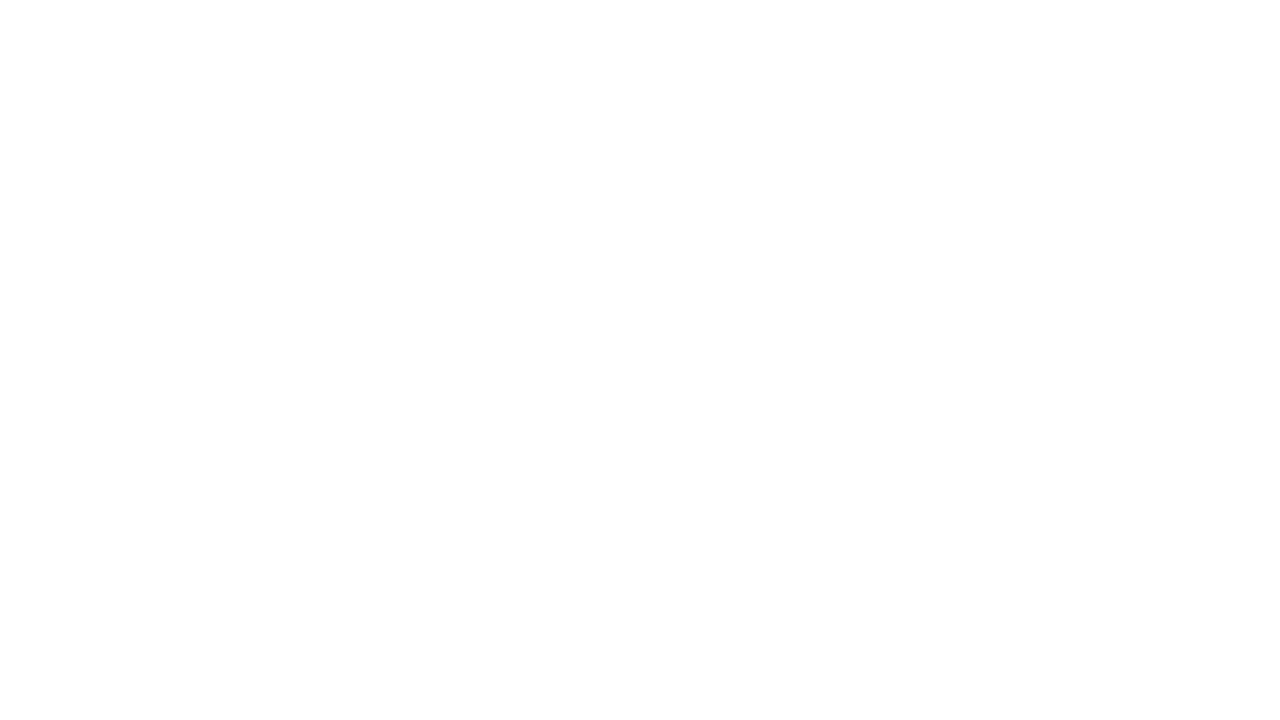

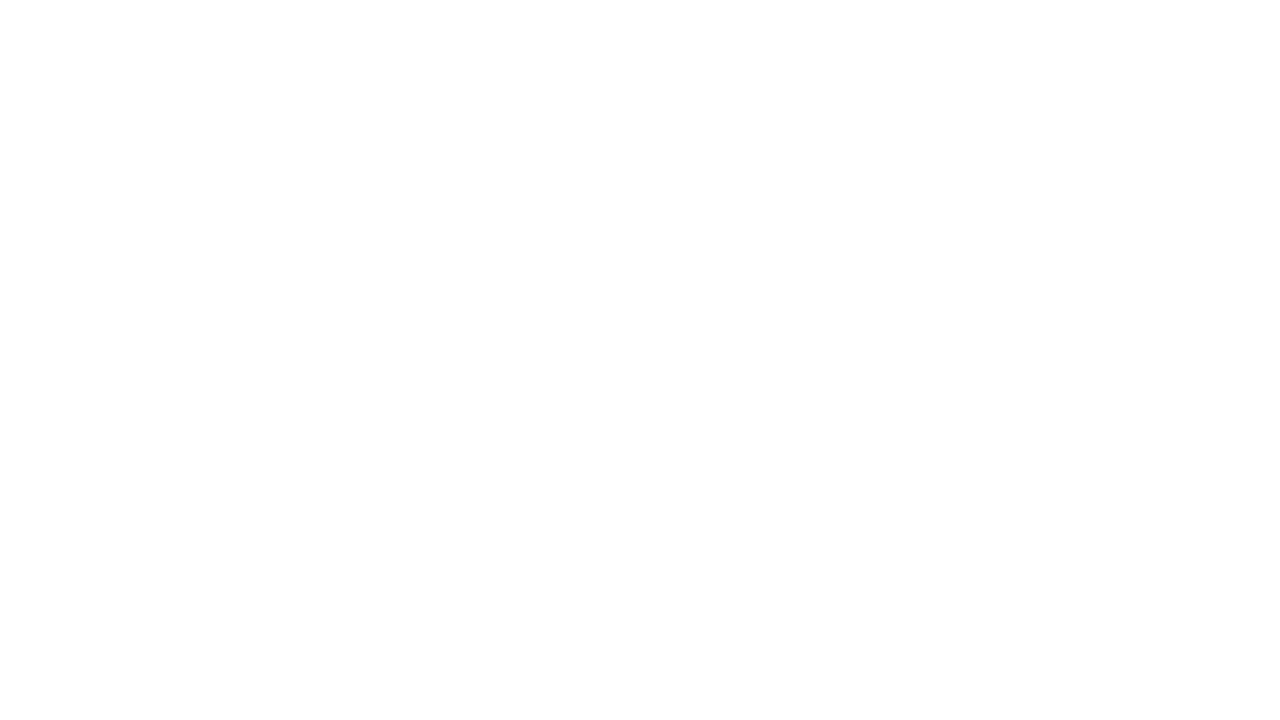